Tests repeated navigation on enriquegh.com by clicking on a link element 10 times, checking if header is displayed, and returning to the homepage each iteration.

Starting URL: https://enriquegh.com

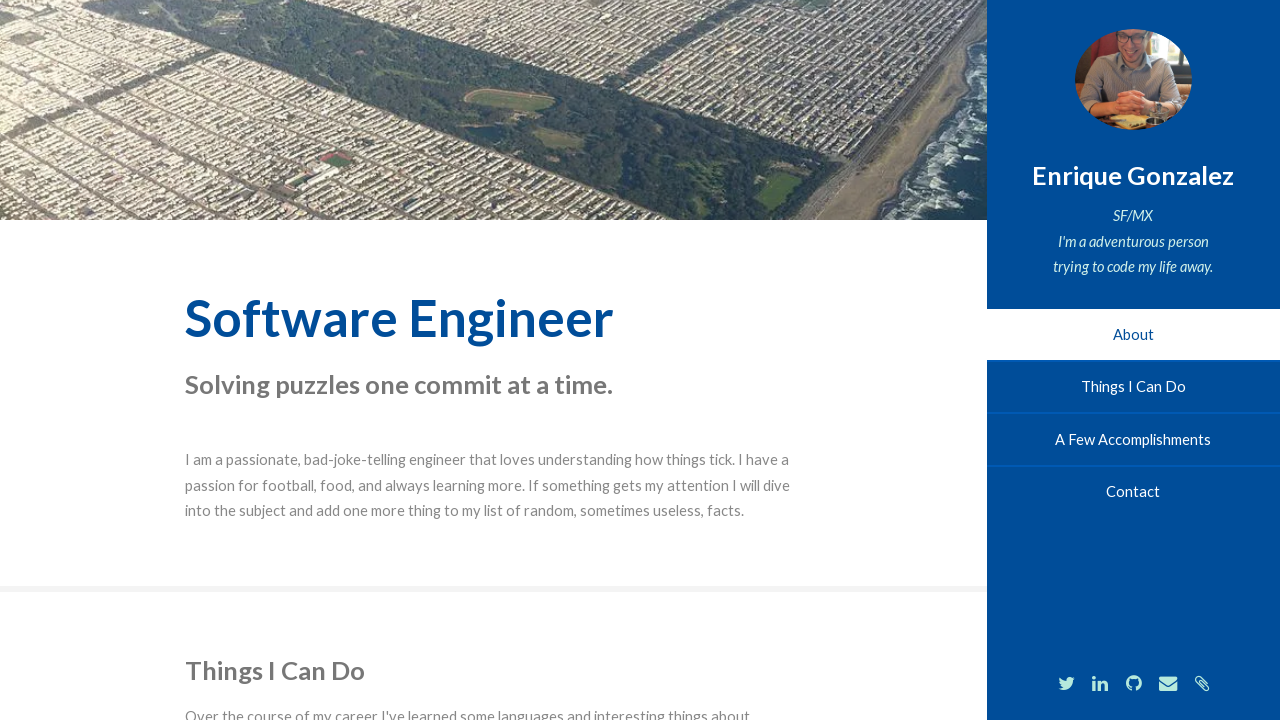

Checked if header is visible (cycle 1/10)
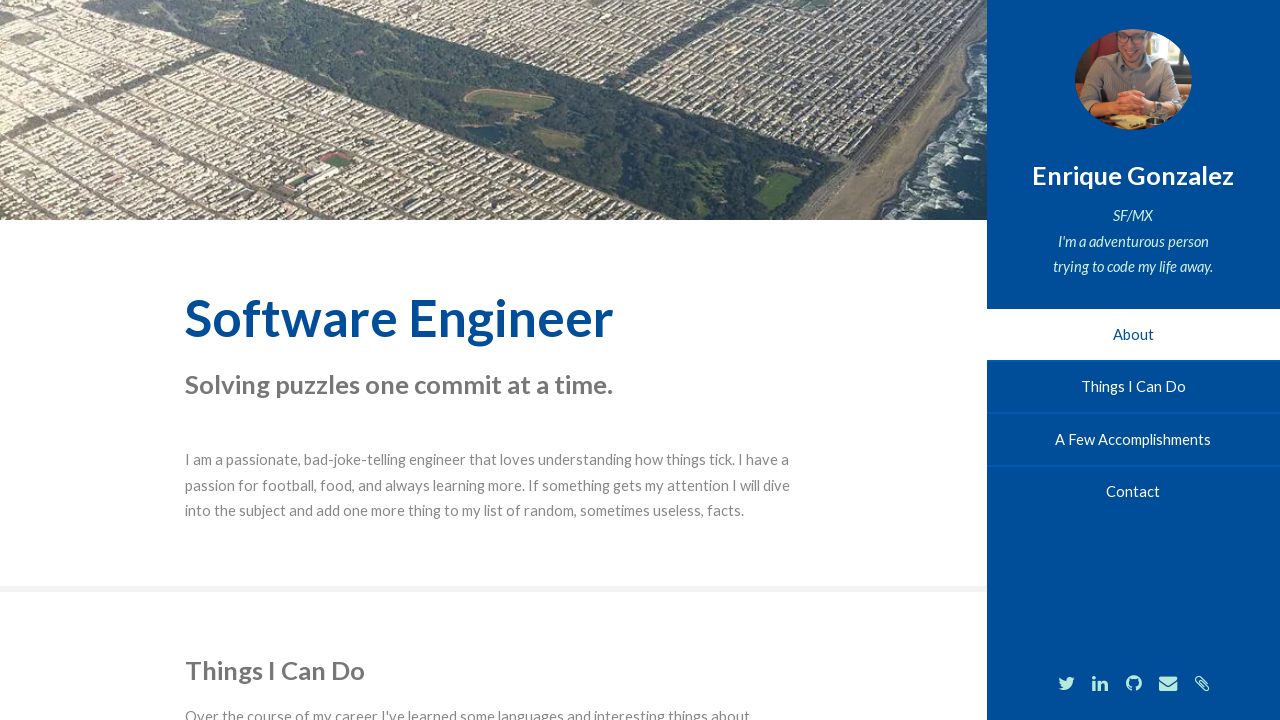

Clicked on two-link element (cycle 1/10) at (1133, 387) on #two-link
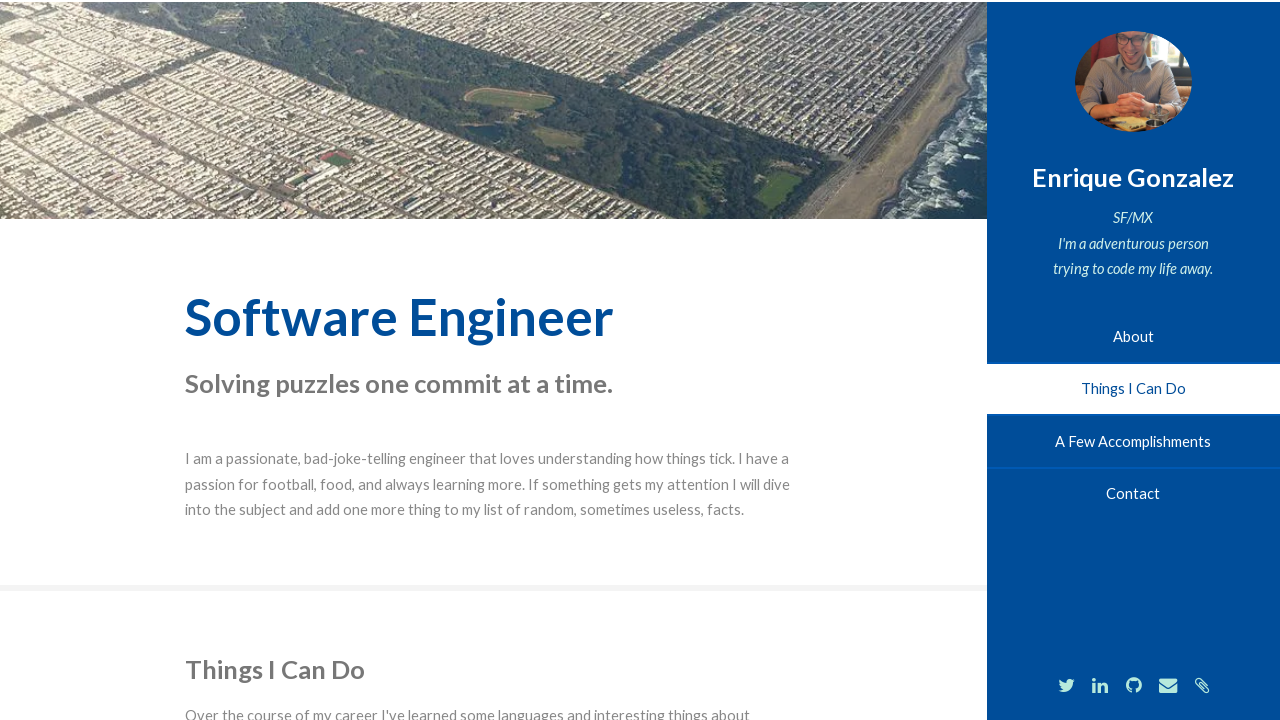

Navigated back to homepage (cycle 1/10)
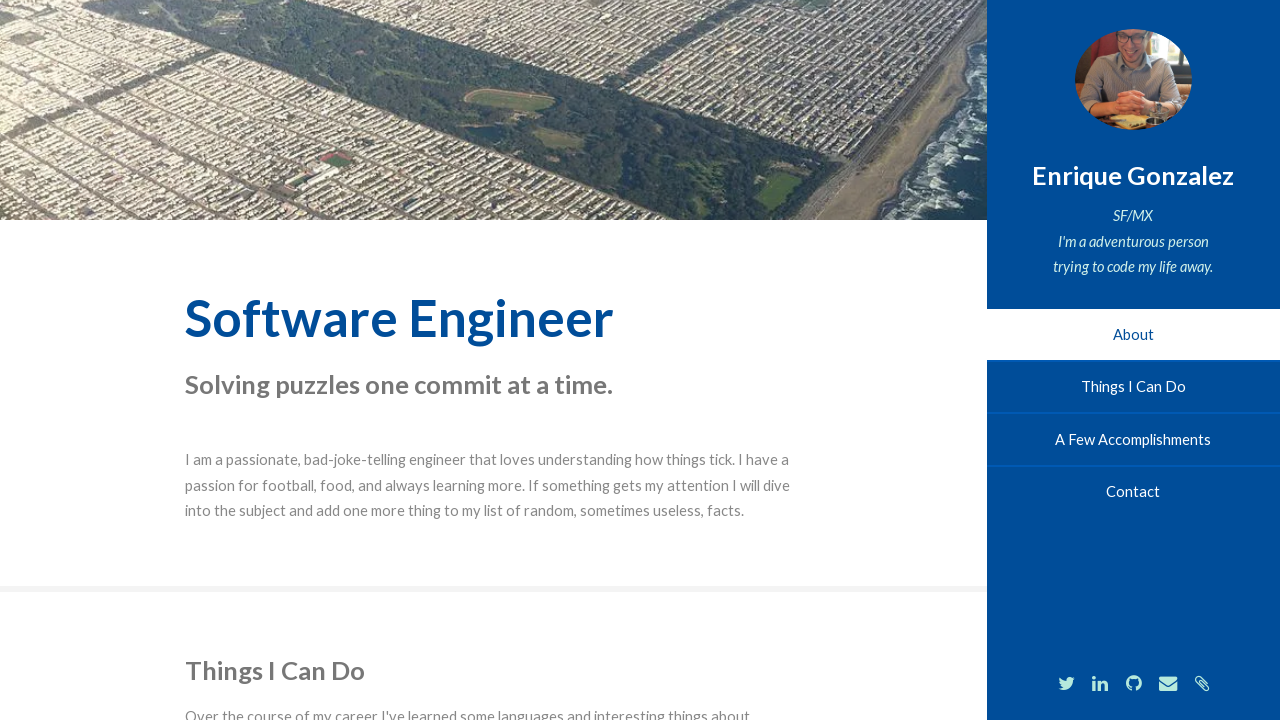

Checked if header is visible (cycle 2/10)
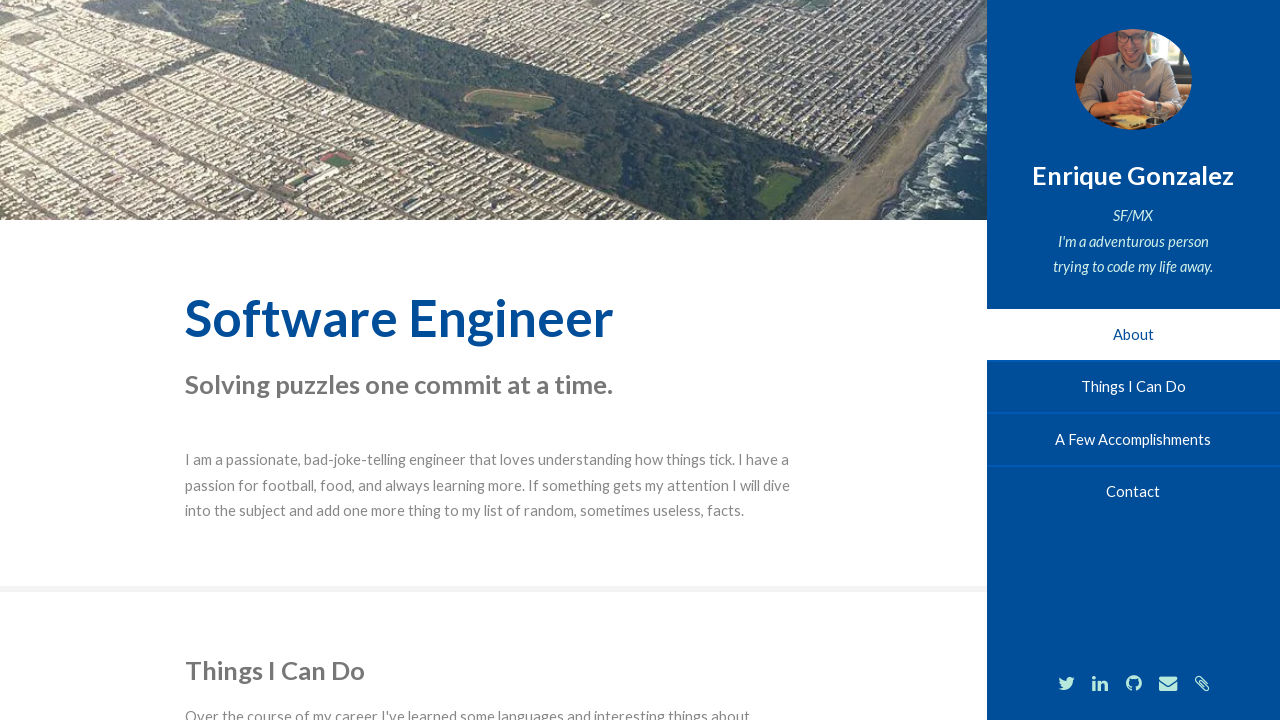

Clicked on two-link element (cycle 2/10) at (1133, 387) on #two-link
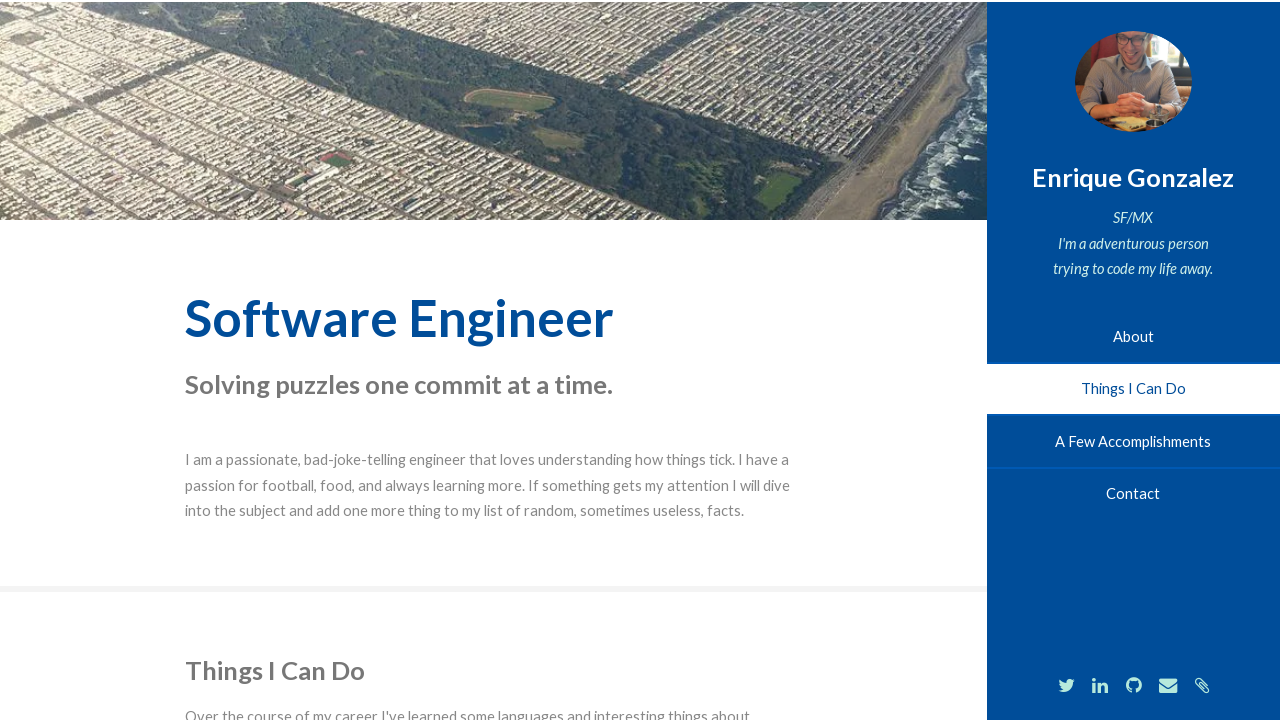

Navigated back to homepage (cycle 2/10)
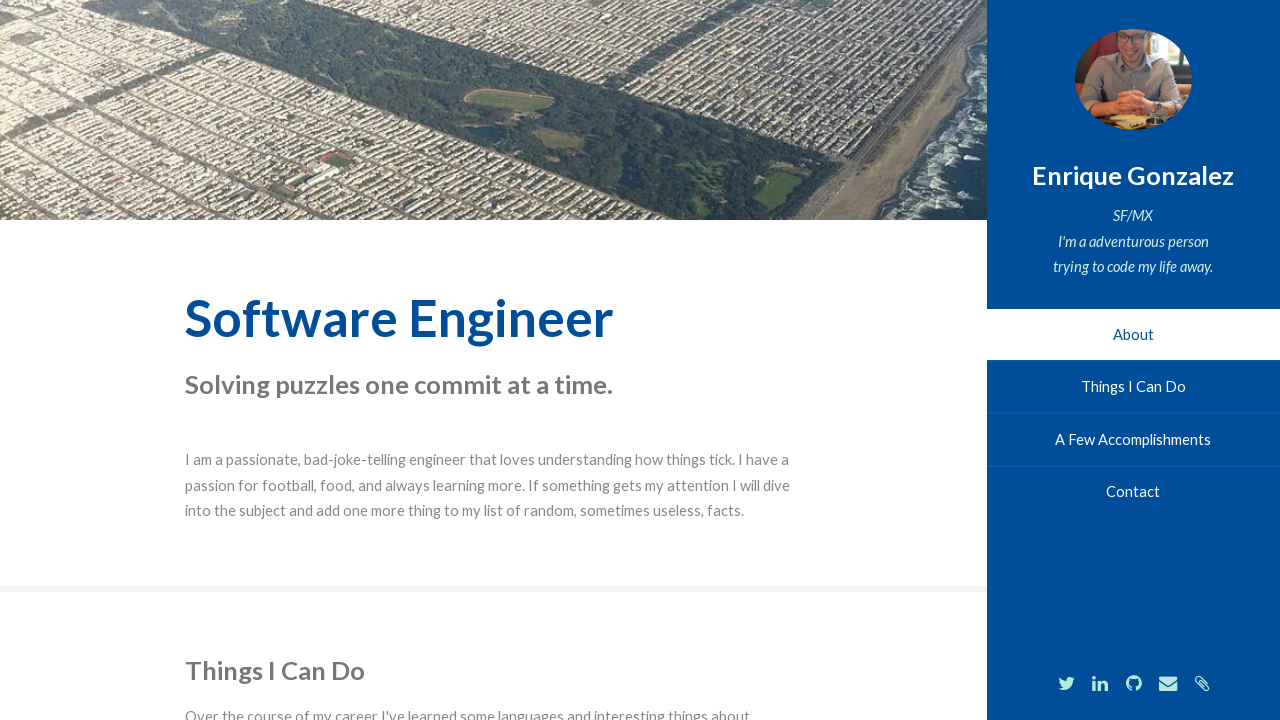

Checked if header is visible (cycle 3/10)
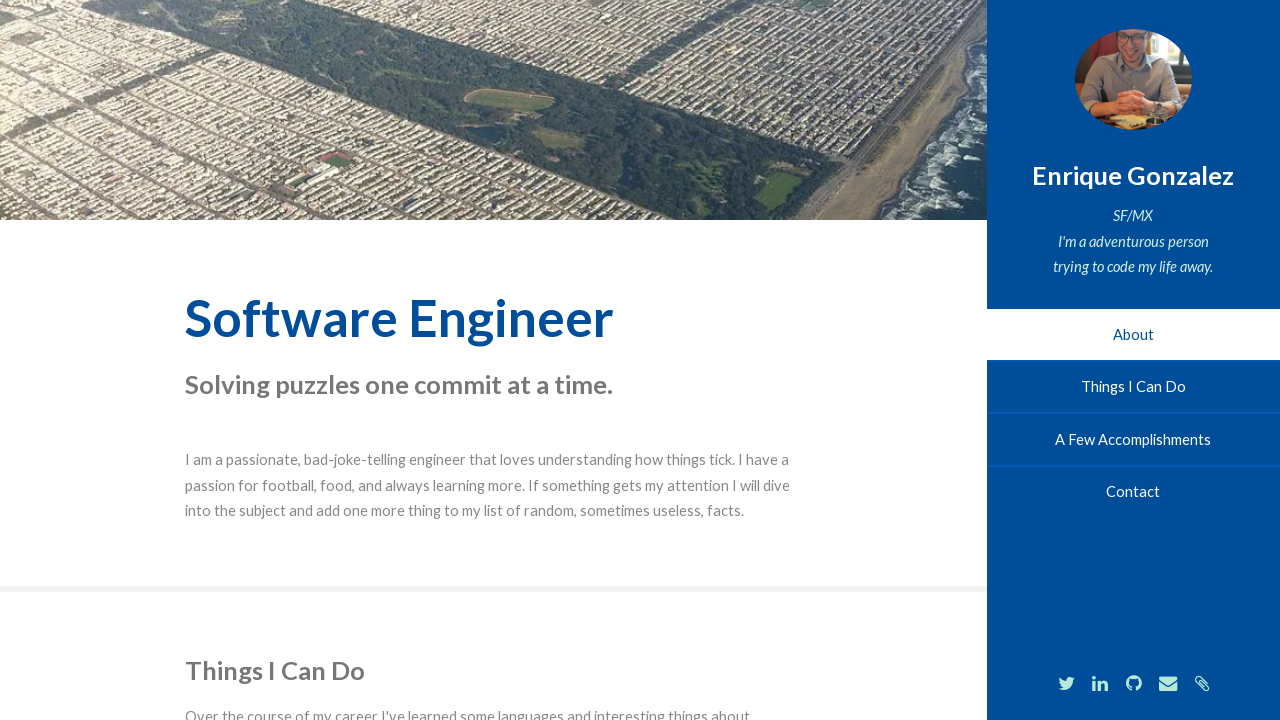

Clicked on two-link element (cycle 3/10) at (1133, 387) on #two-link
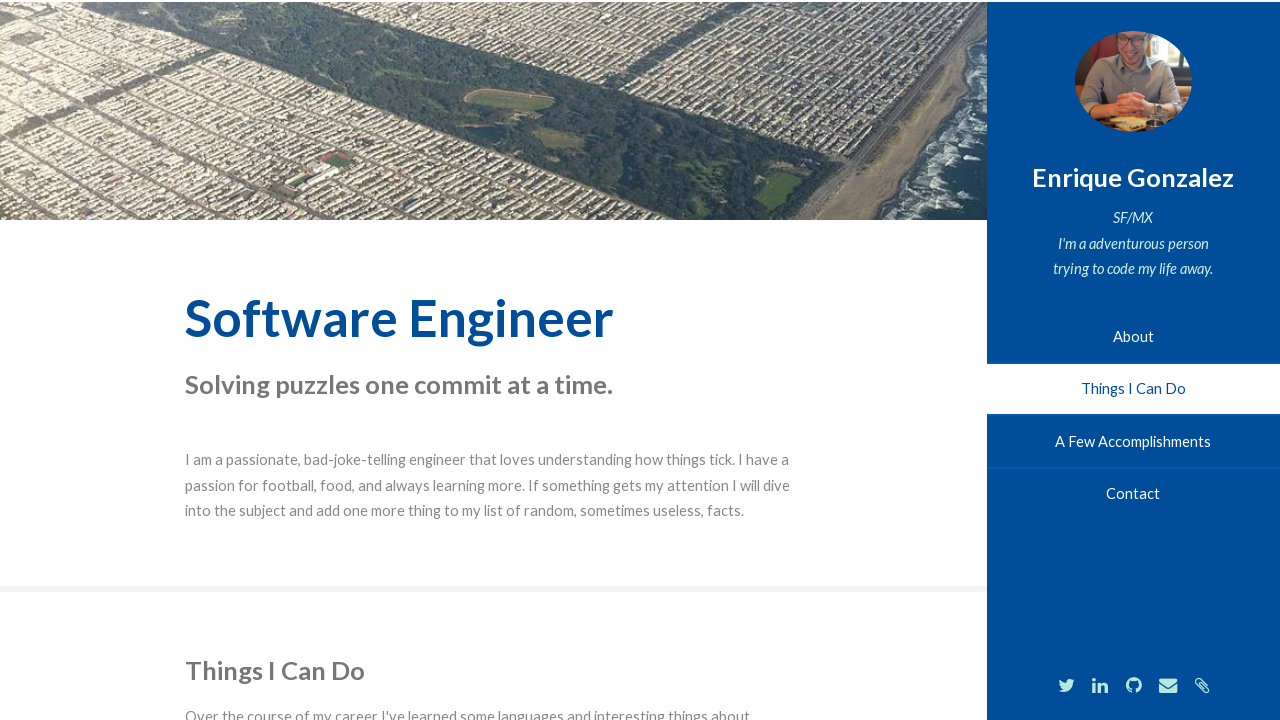

Navigated back to homepage (cycle 3/10)
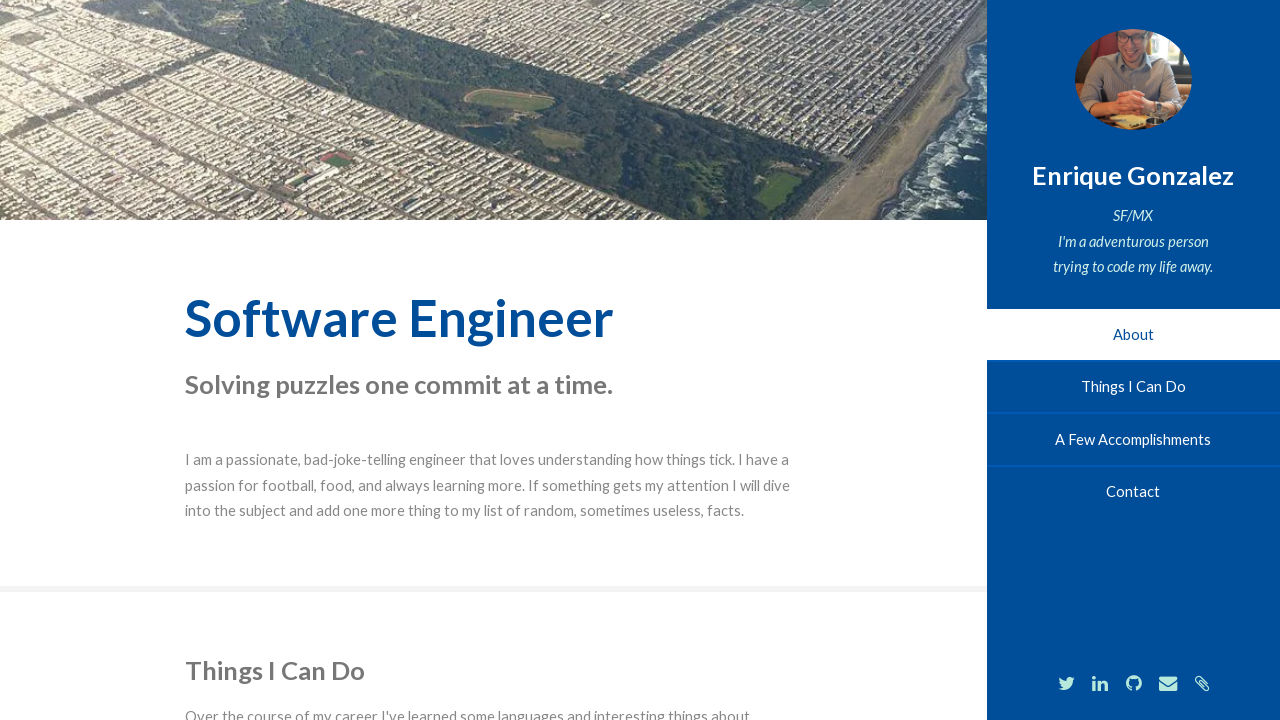

Checked if header is visible (cycle 4/10)
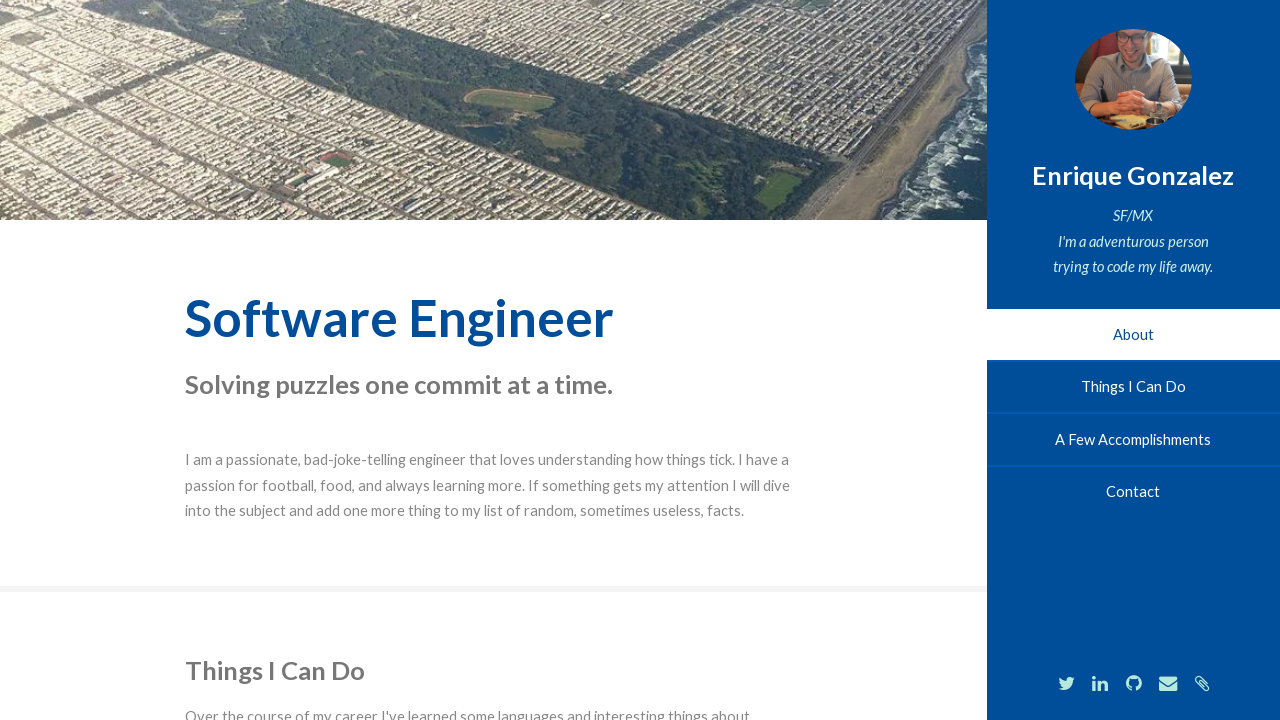

Clicked on two-link element (cycle 4/10) at (1133, 387) on #two-link
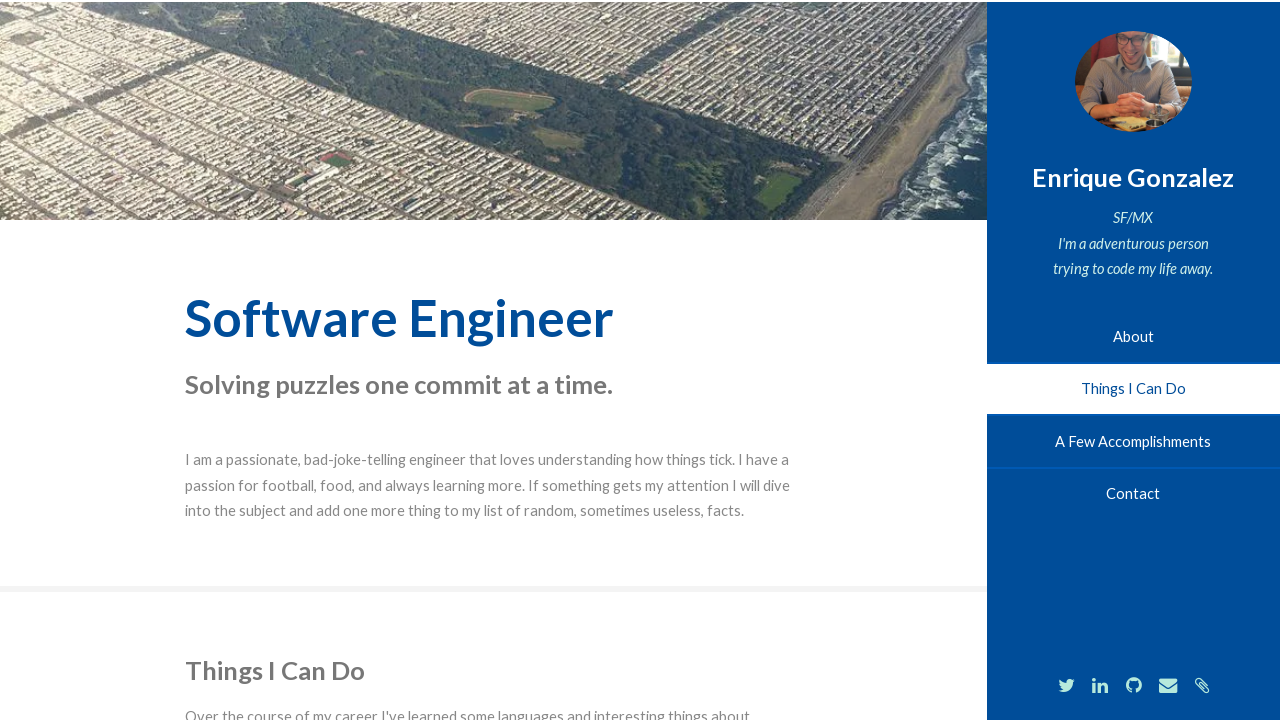

Navigated back to homepage (cycle 4/10)
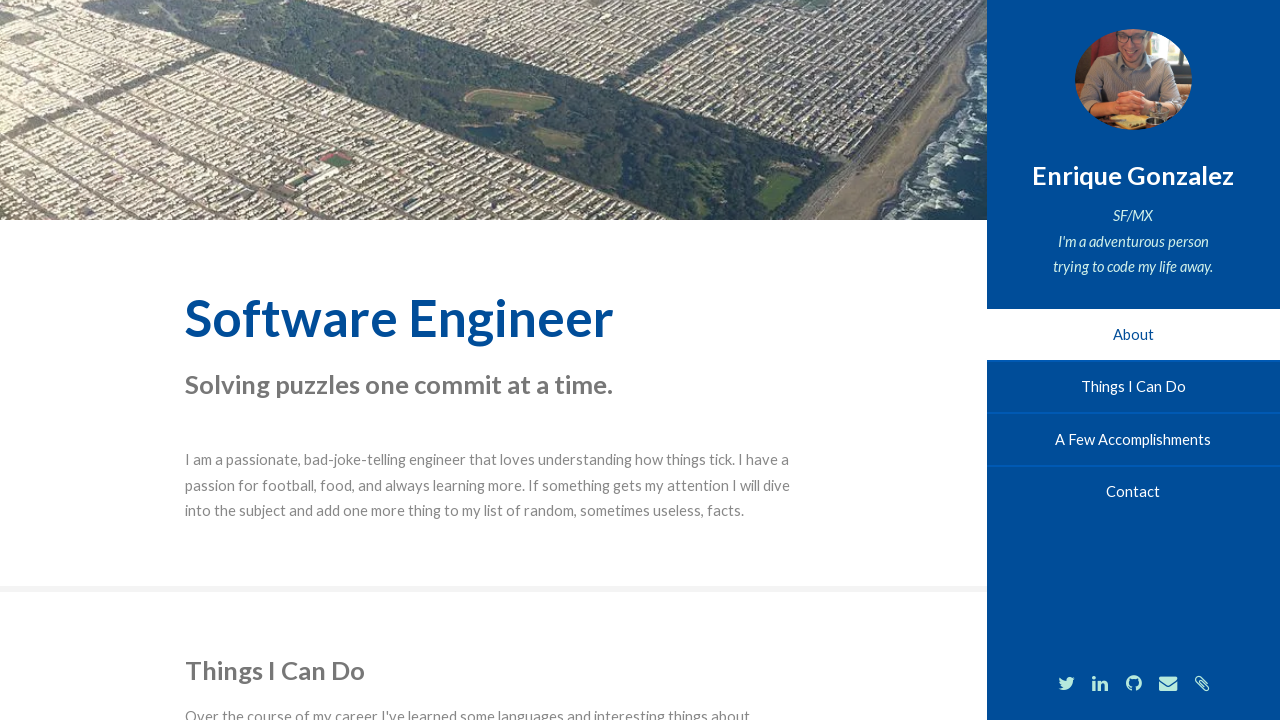

Checked if header is visible (cycle 5/10)
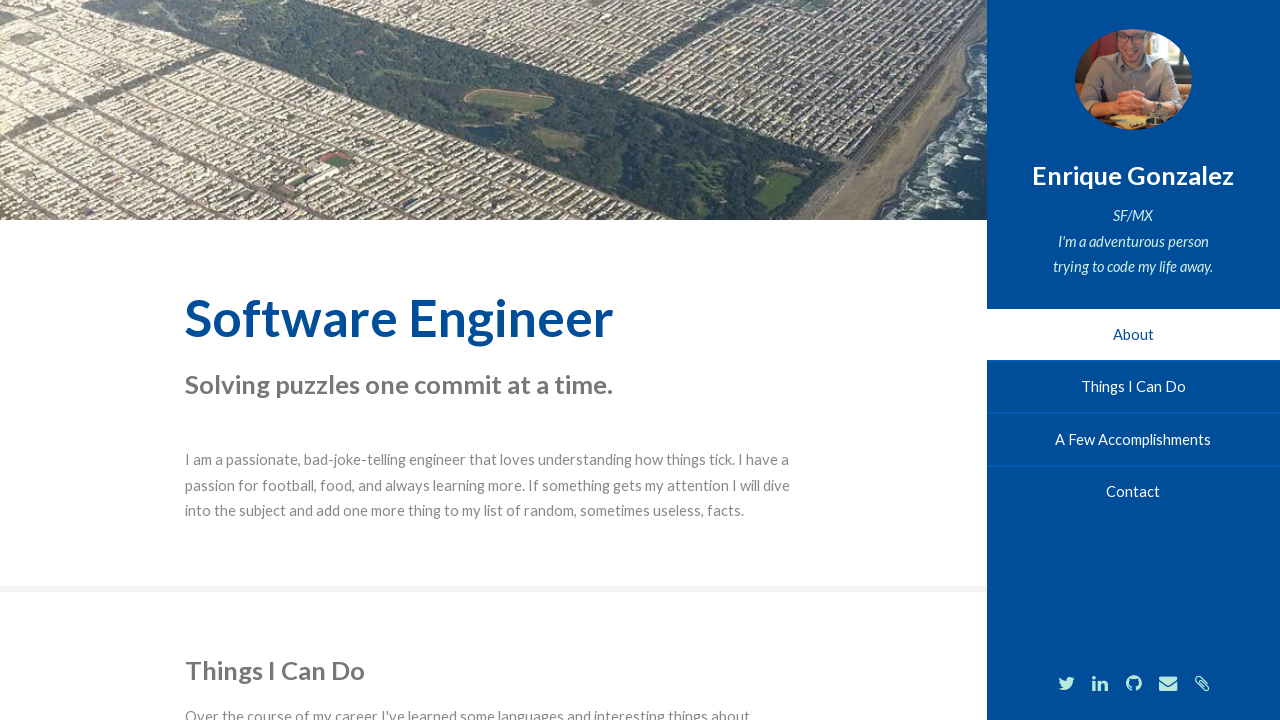

Clicked on two-link element (cycle 5/10) at (1133, 387) on #two-link
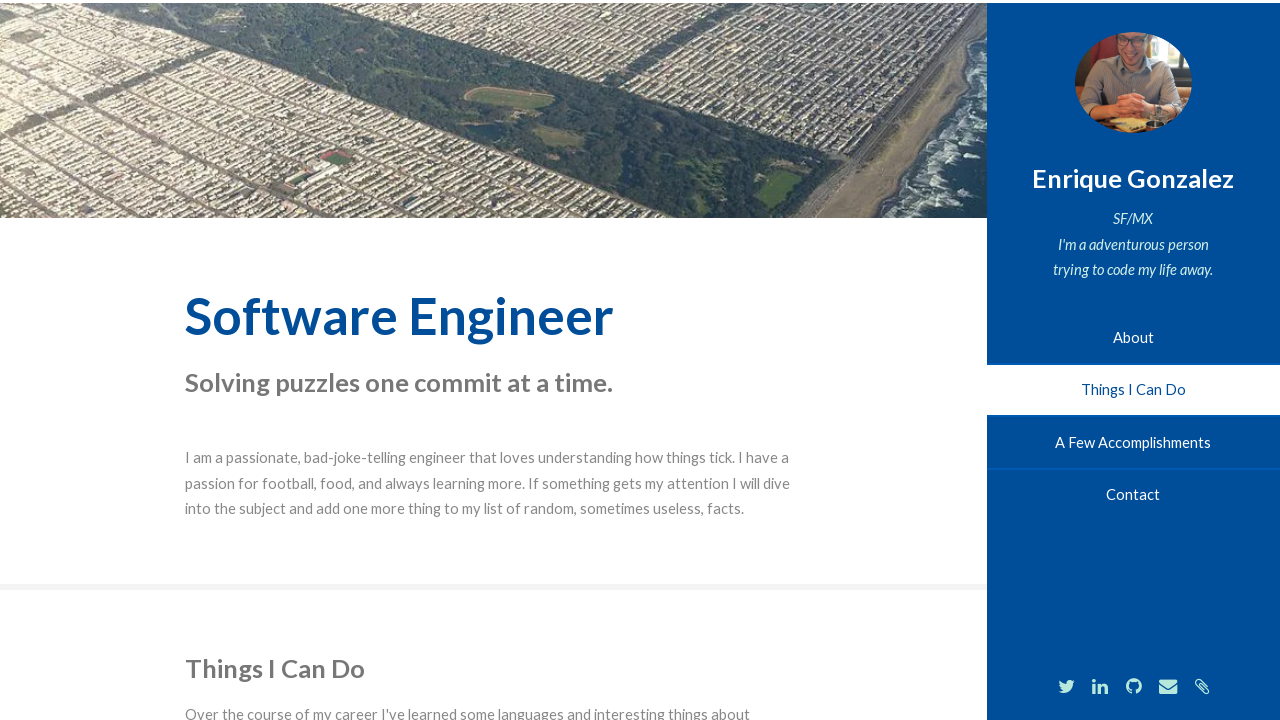

Navigated back to homepage (cycle 5/10)
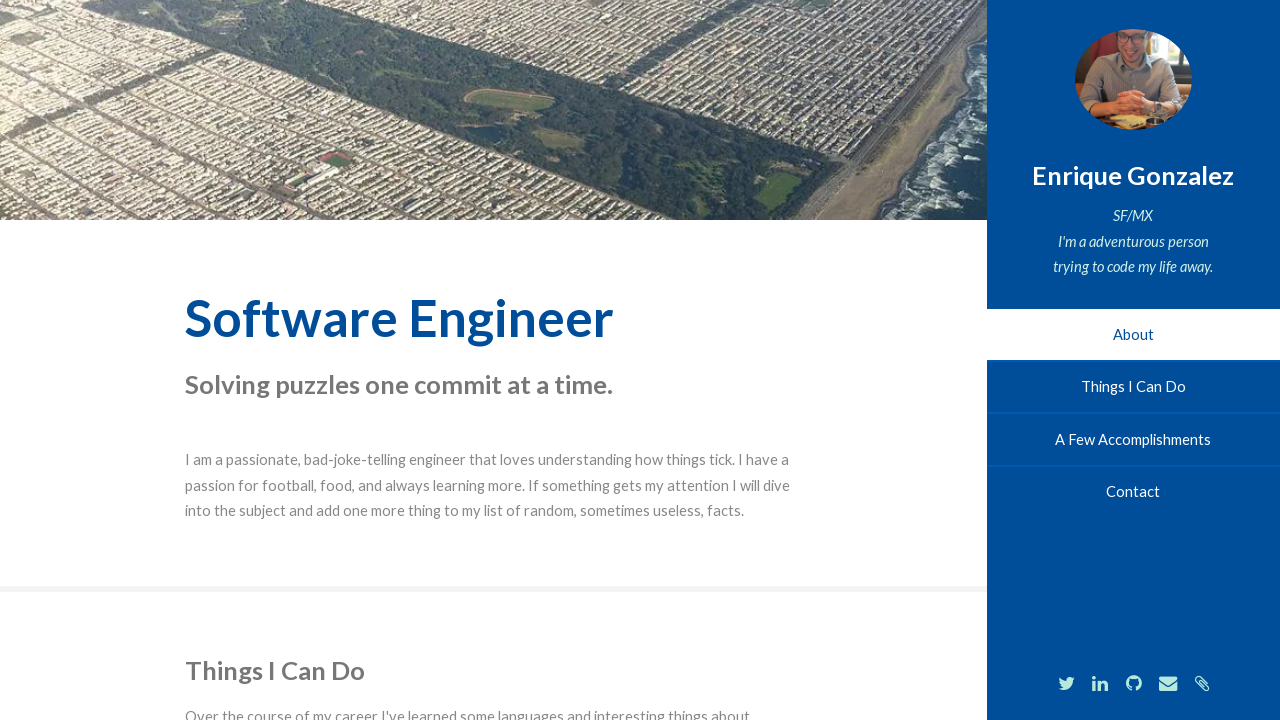

Checked if header is visible (cycle 6/10)
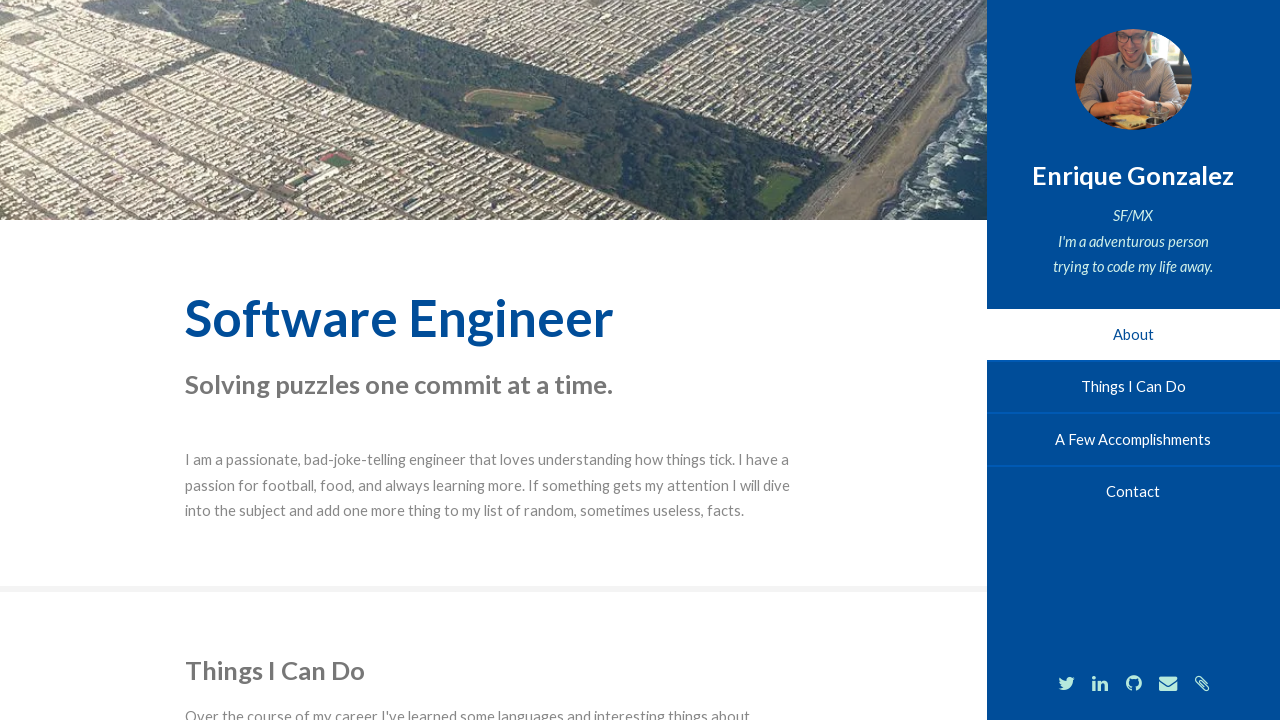

Clicked on two-link element (cycle 6/10) at (1133, 387) on #two-link
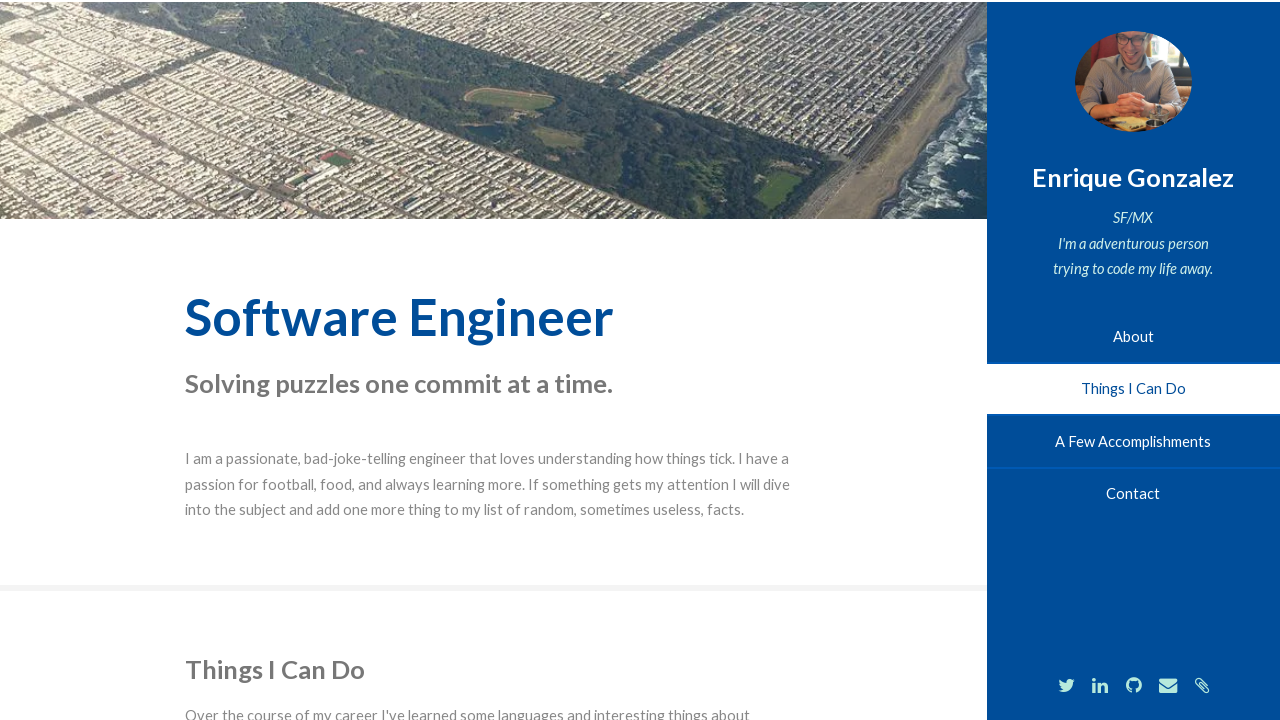

Navigated back to homepage (cycle 6/10)
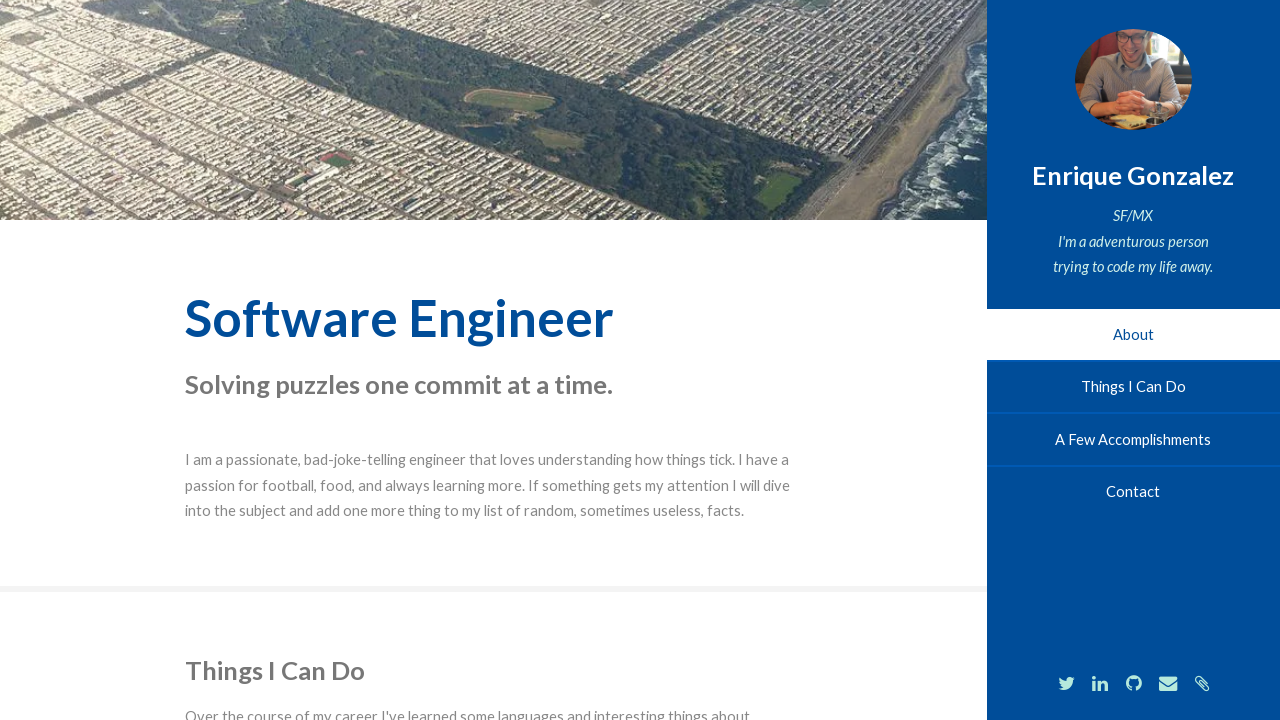

Checked if header is visible (cycle 7/10)
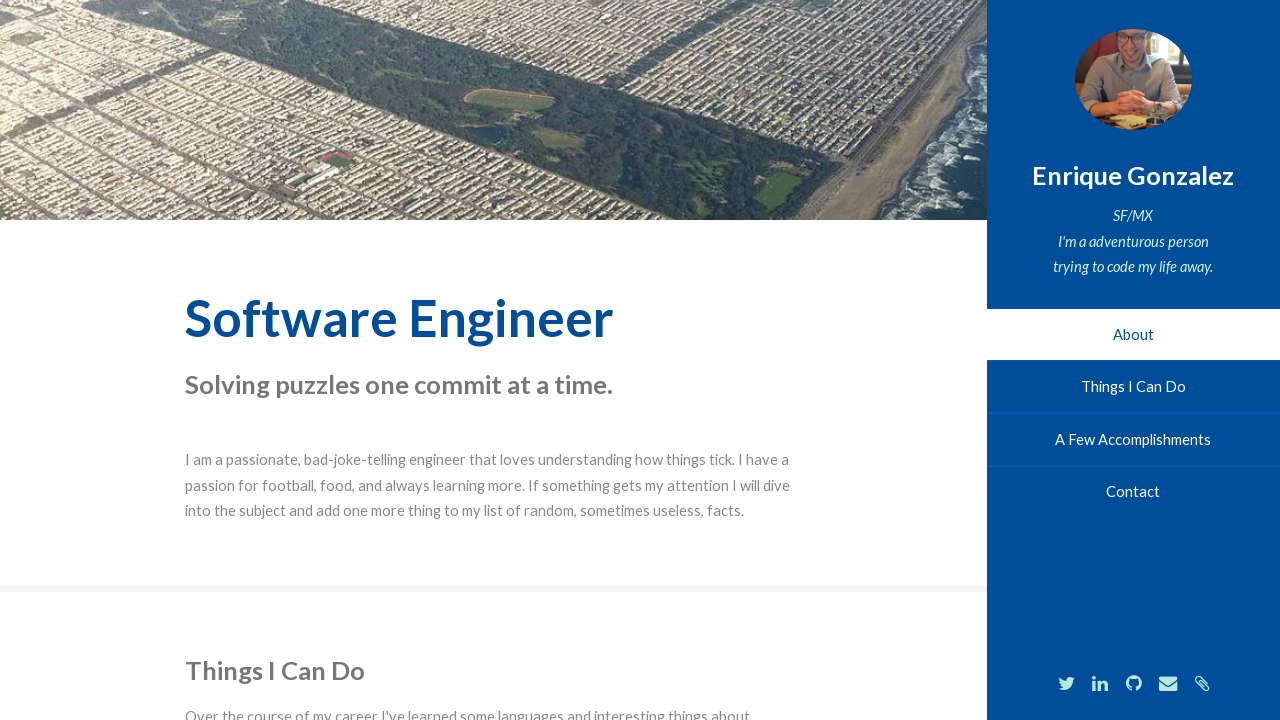

Clicked on two-link element (cycle 7/10) at (1133, 387) on #two-link
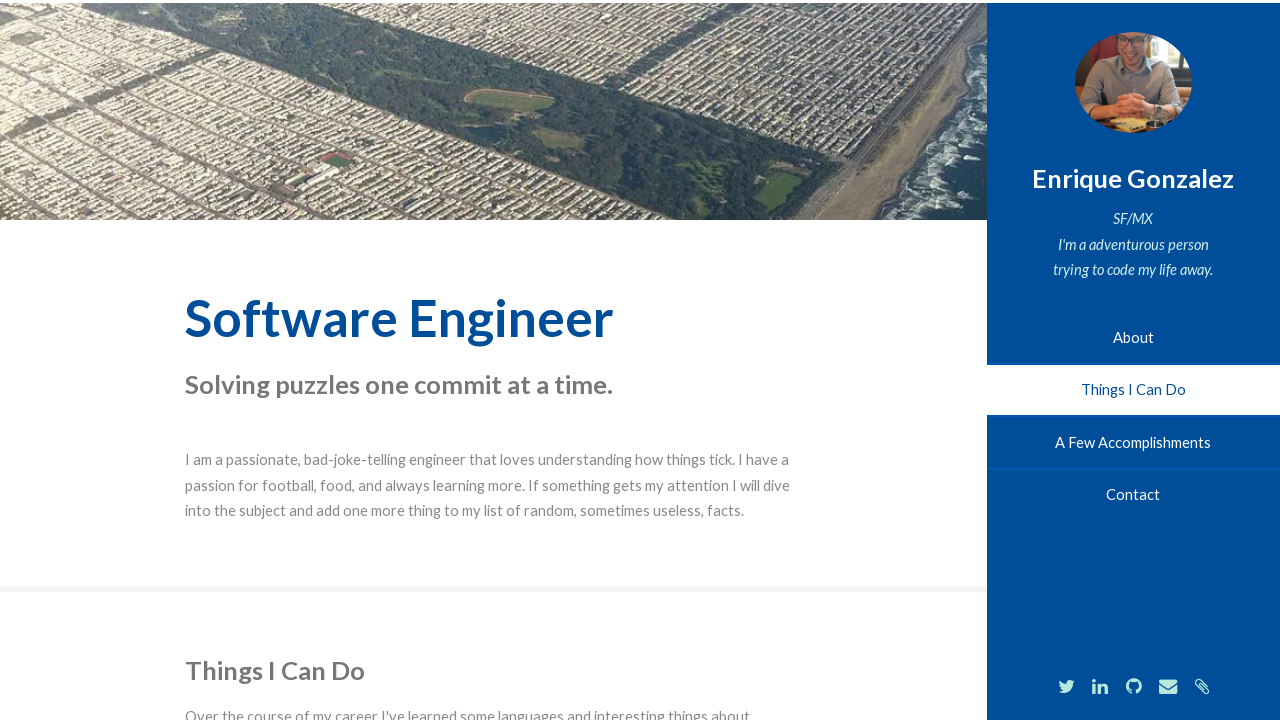

Navigated back to homepage (cycle 7/10)
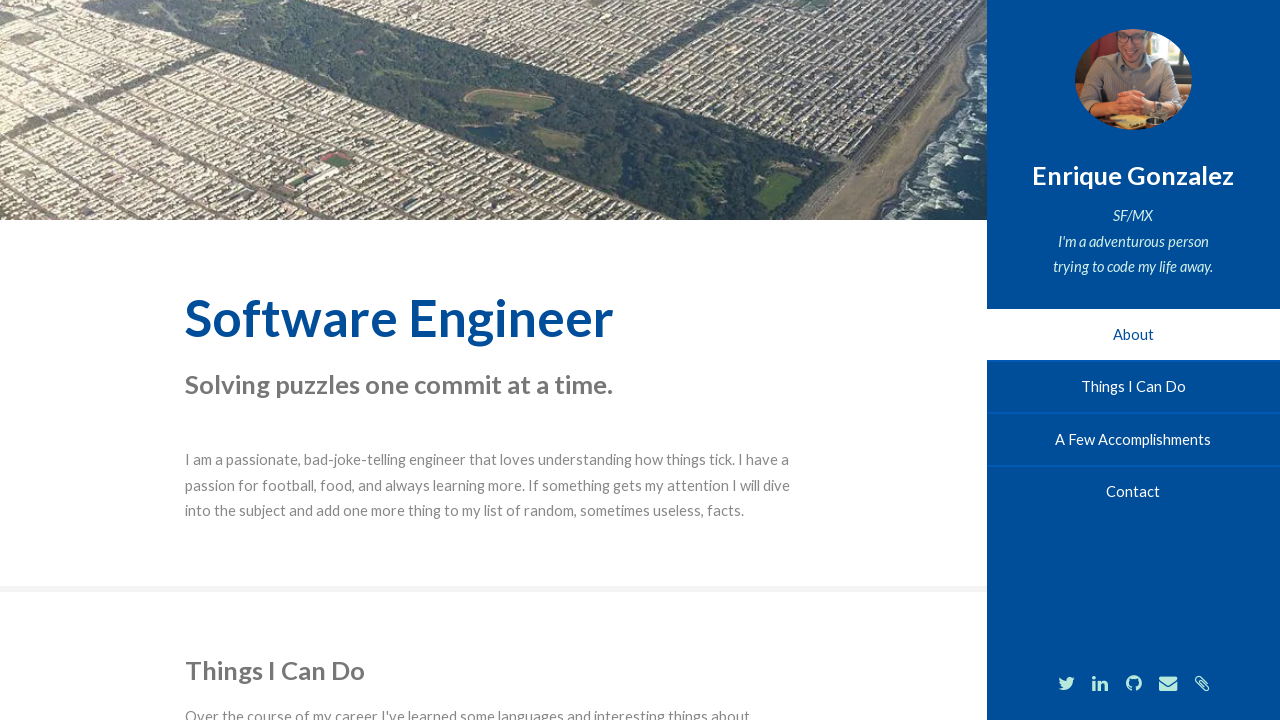

Checked if header is visible (cycle 8/10)
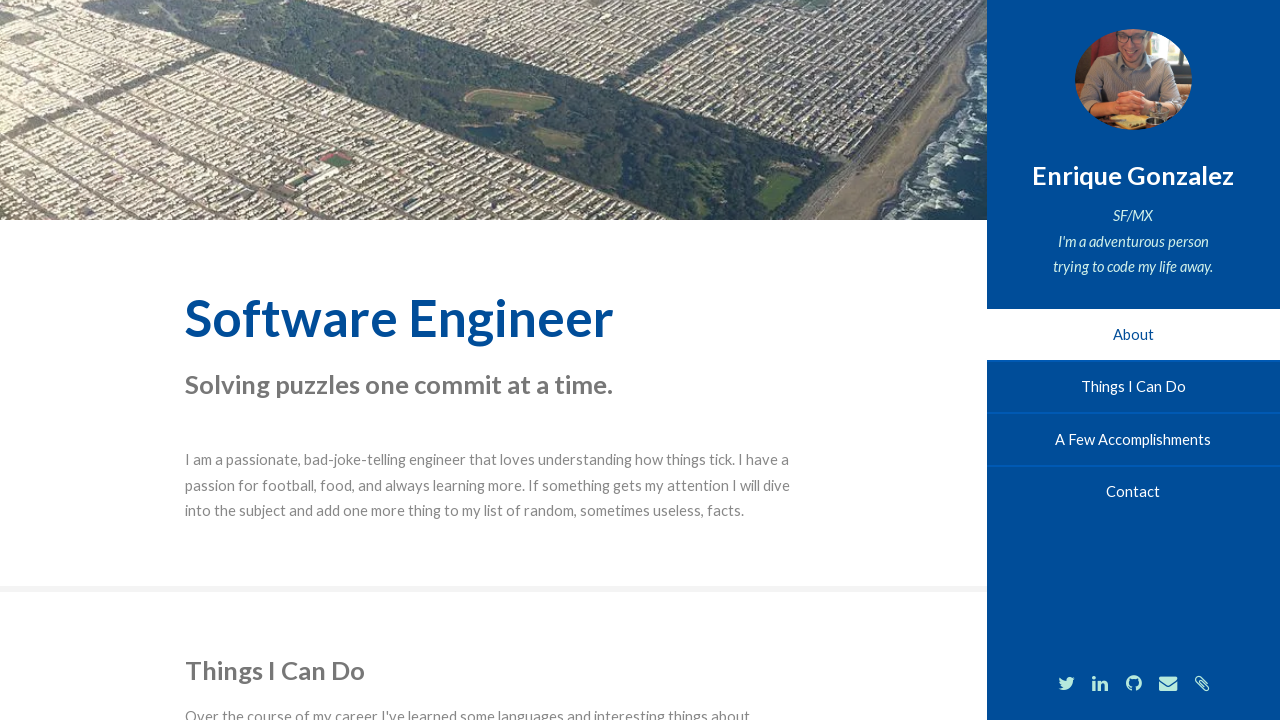

Clicked on two-link element (cycle 8/10) at (1133, 387) on #two-link
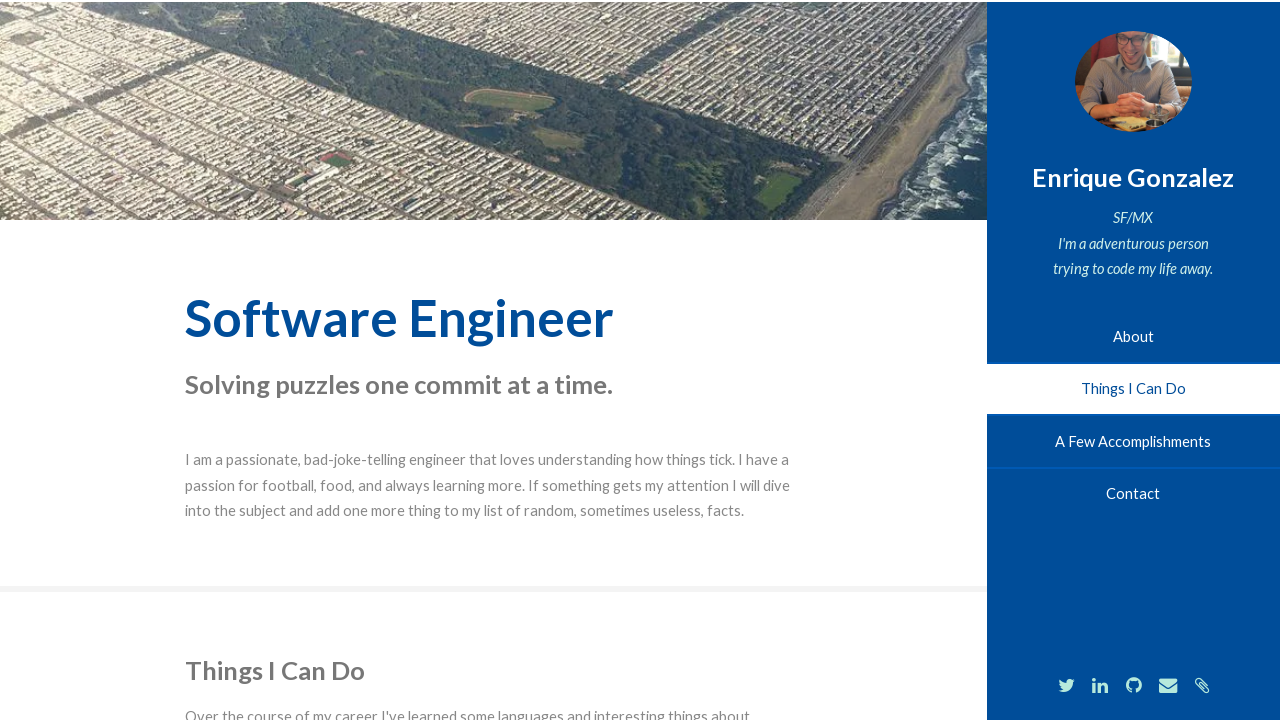

Navigated back to homepage (cycle 8/10)
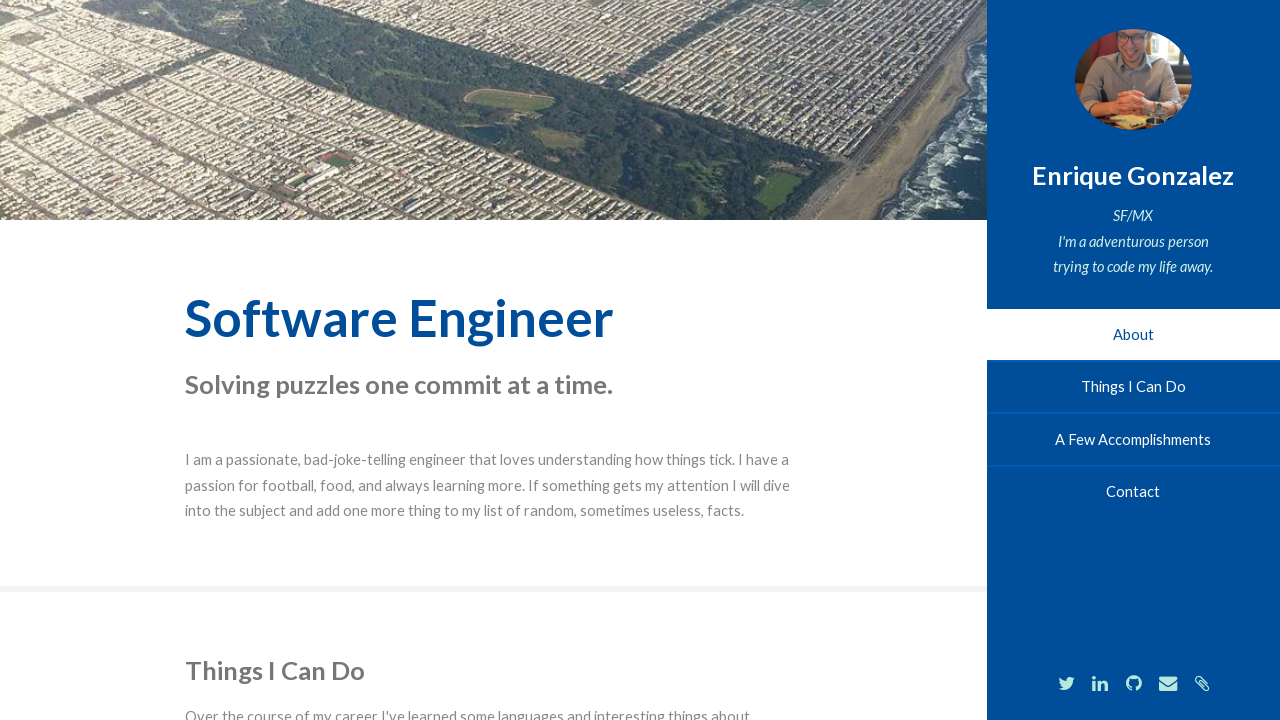

Checked if header is visible (cycle 9/10)
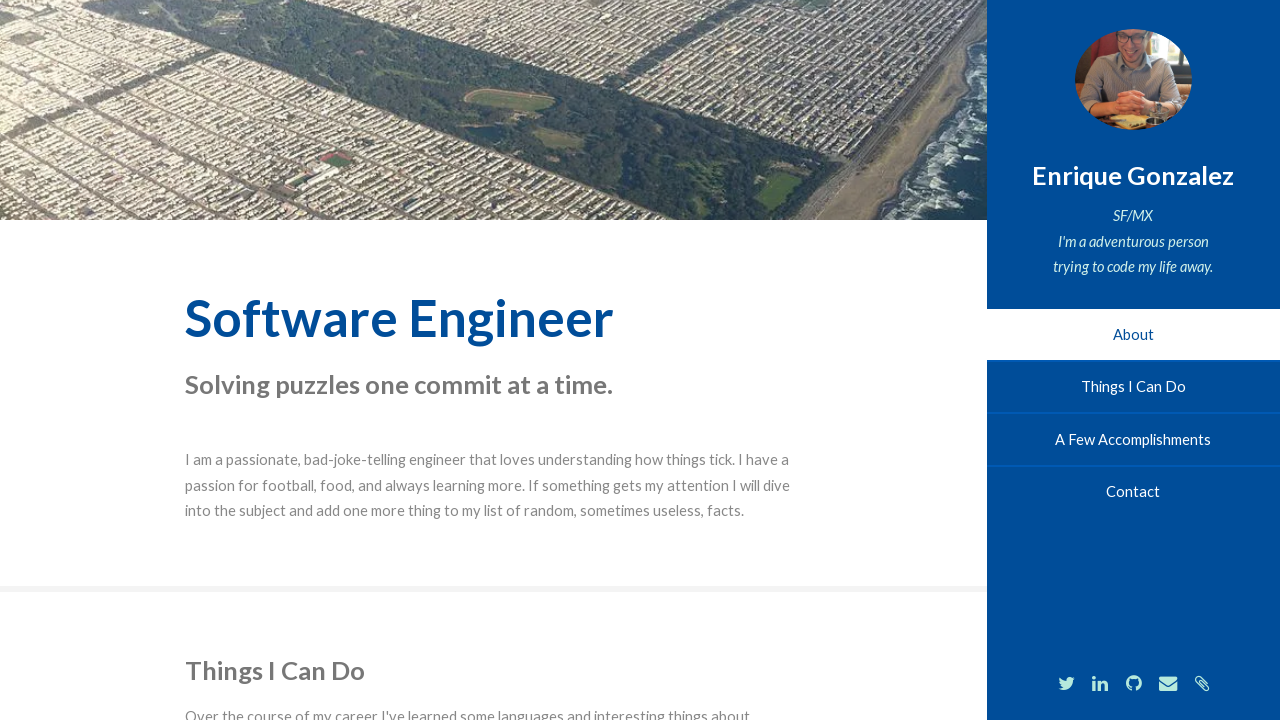

Clicked on two-link element (cycle 9/10) at (1133, 387) on #two-link
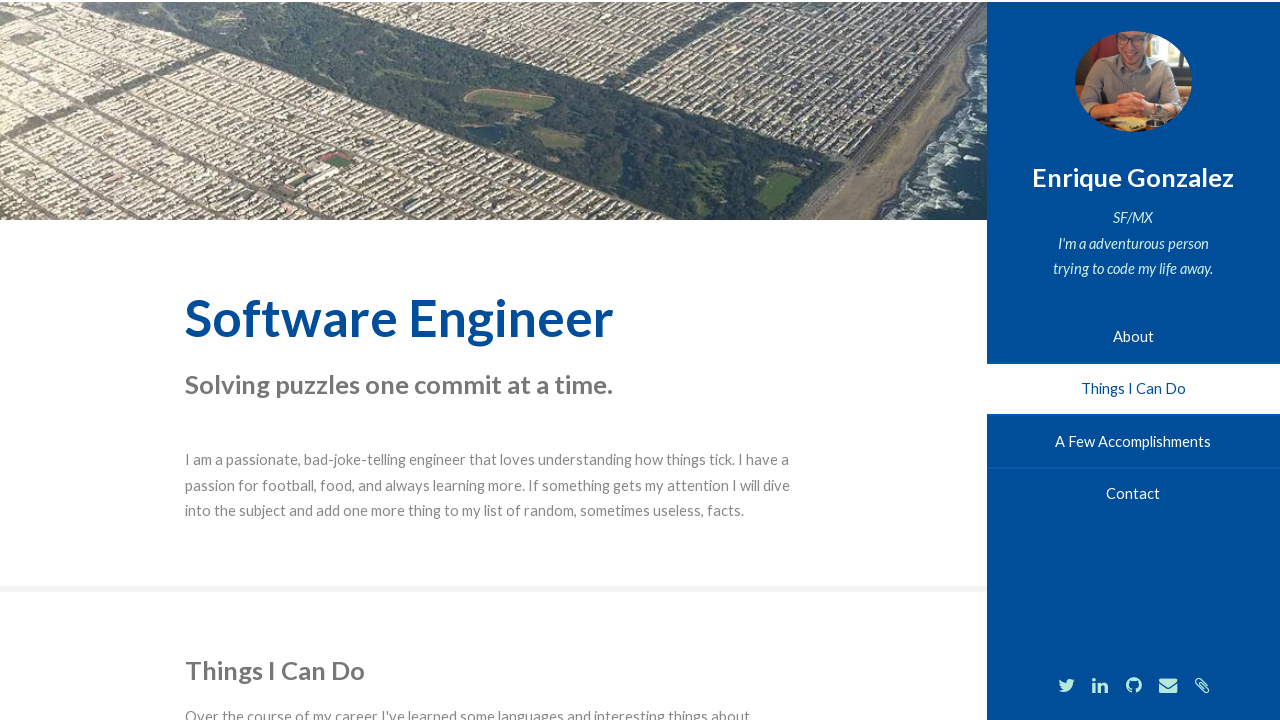

Navigated back to homepage (cycle 9/10)
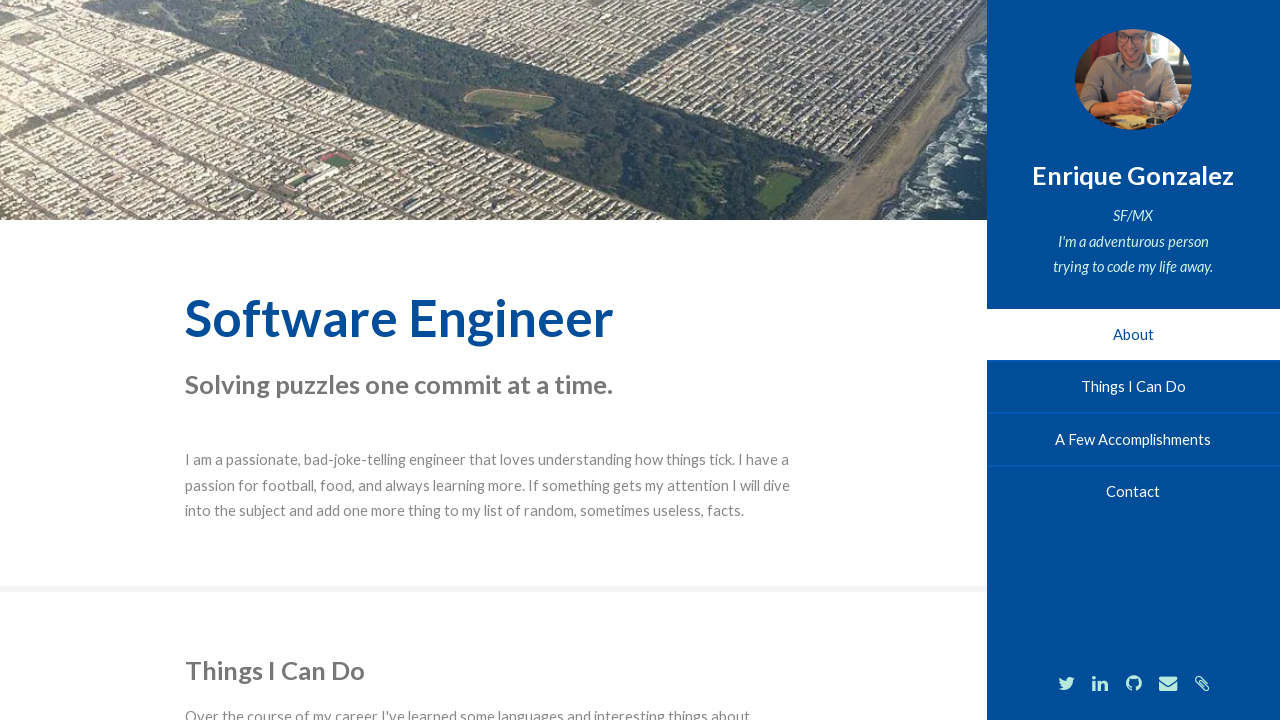

Checked if header is visible (cycle 10/10)
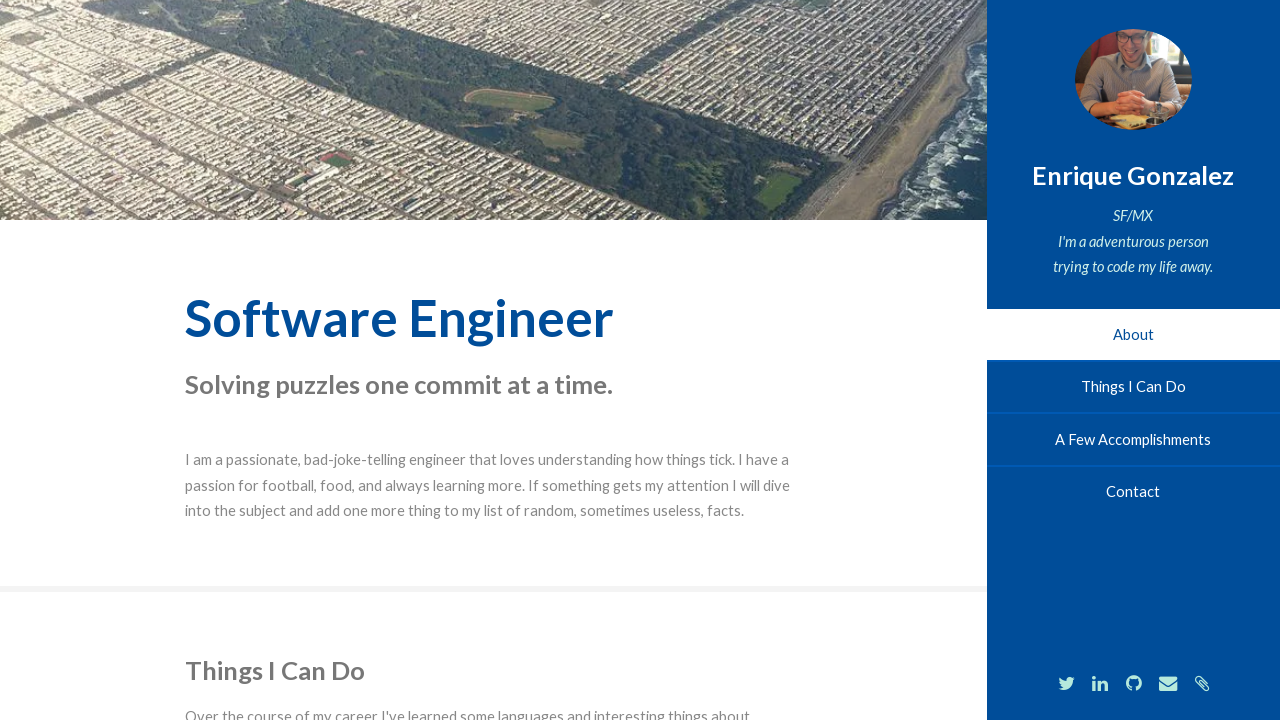

Clicked on two-link element (cycle 10/10) at (1133, 387) on #two-link
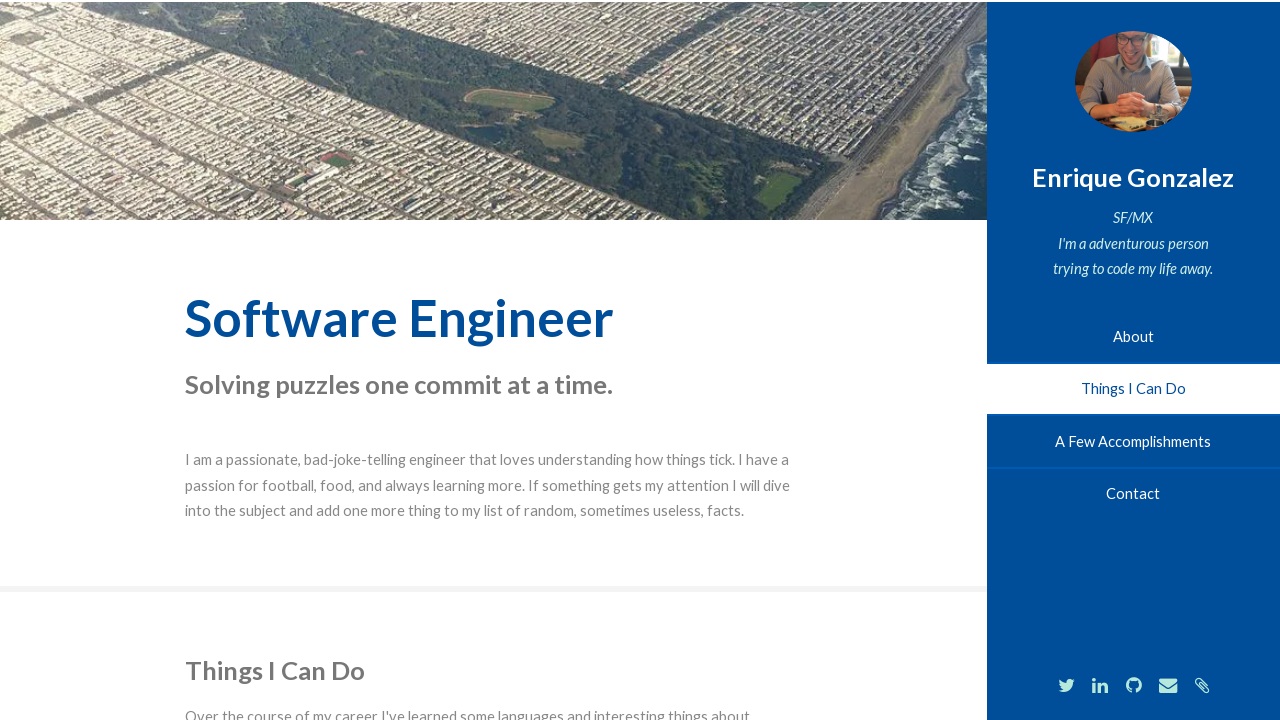

Navigated back to homepage (cycle 10/10)
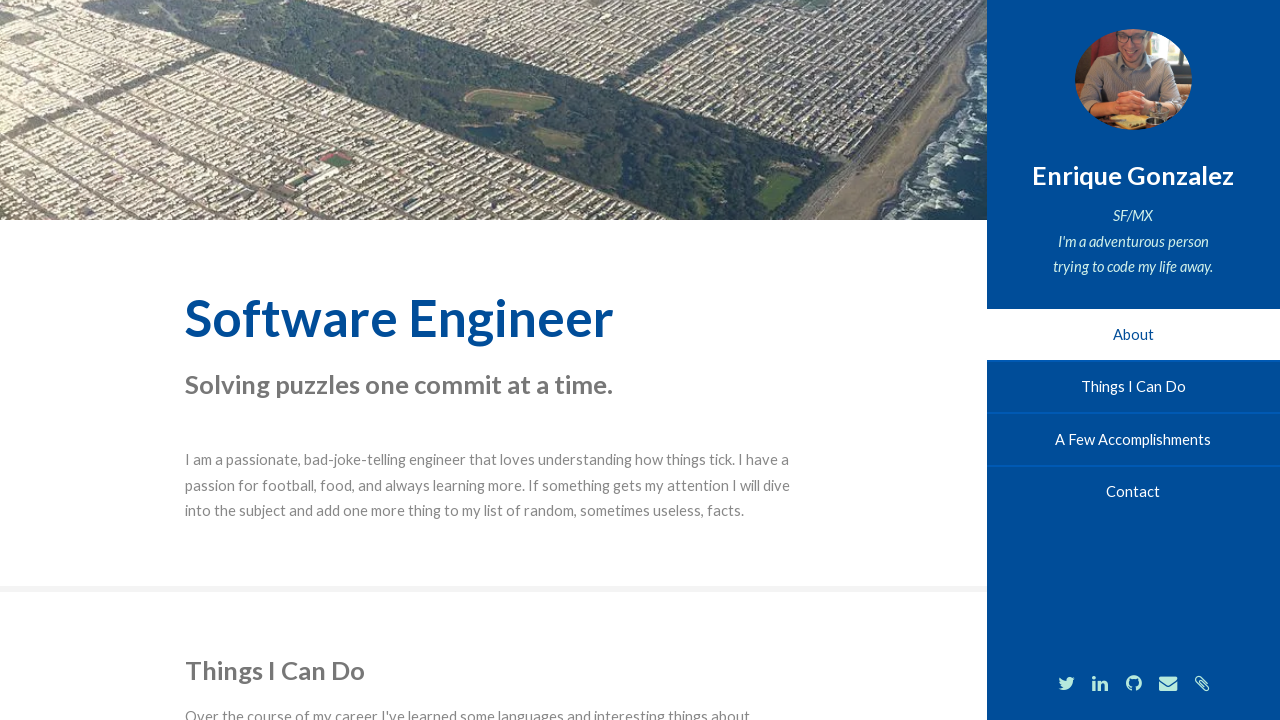

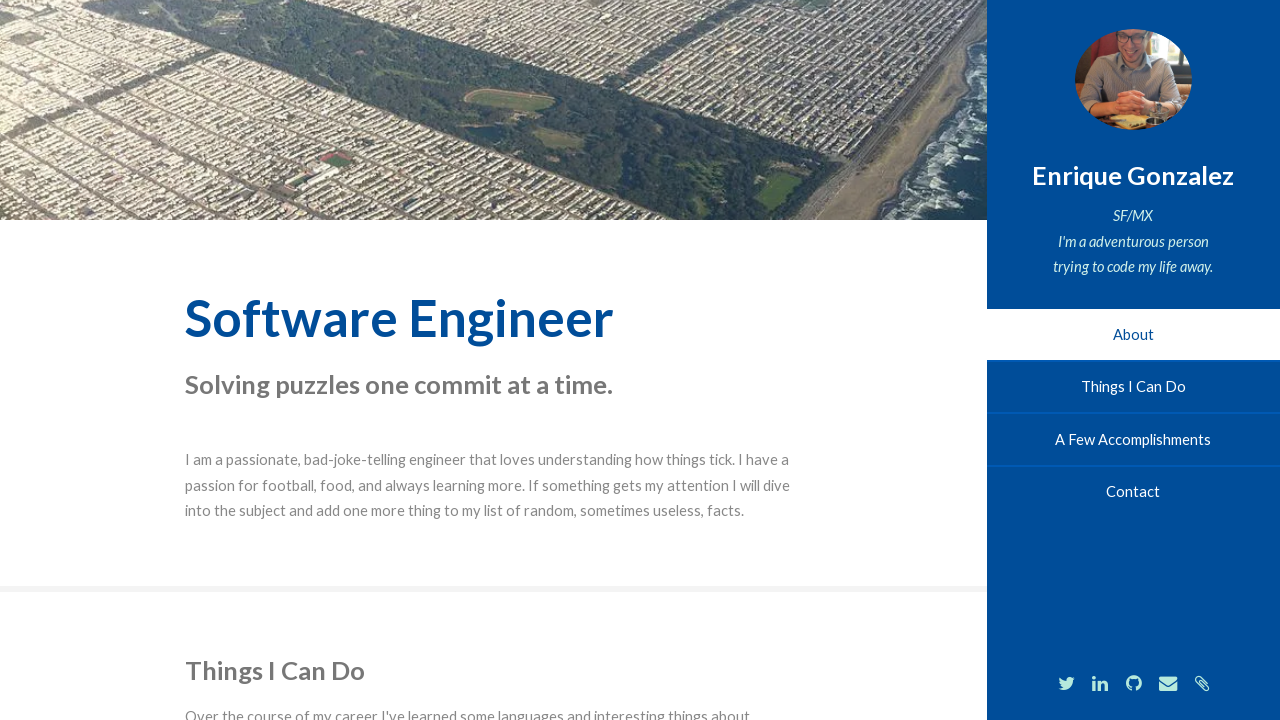